Tests file download functionality by clicking a download link on a page and verifying the download initiates

Starting URL: http://the-internet.herokuapp.com/download

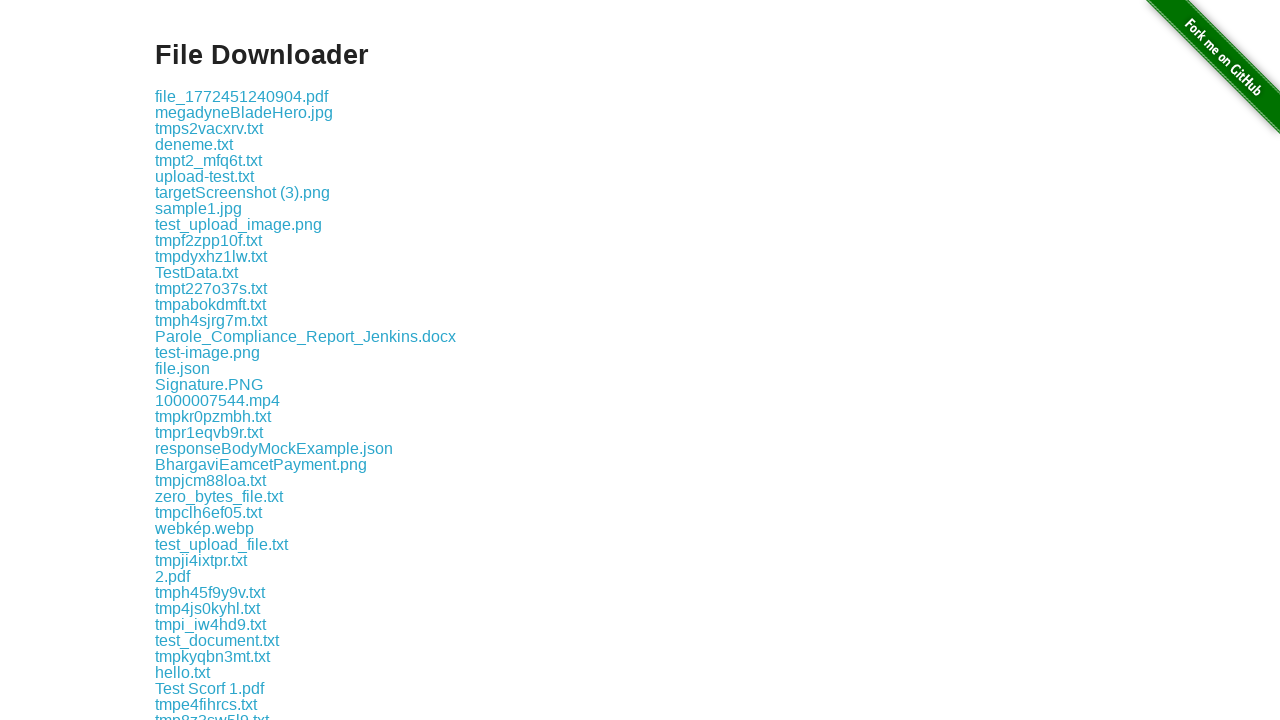

Clicked the download link at (242, 96) on .example a
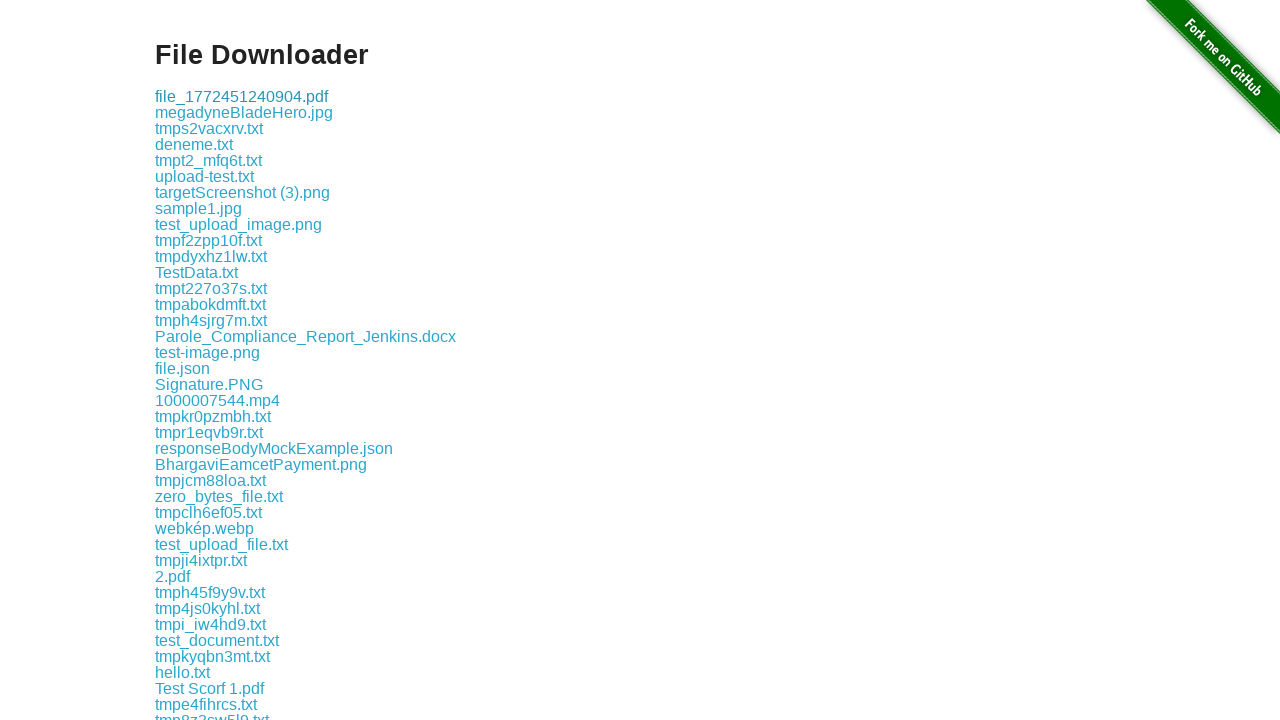

Waited 1 second for download to initiate
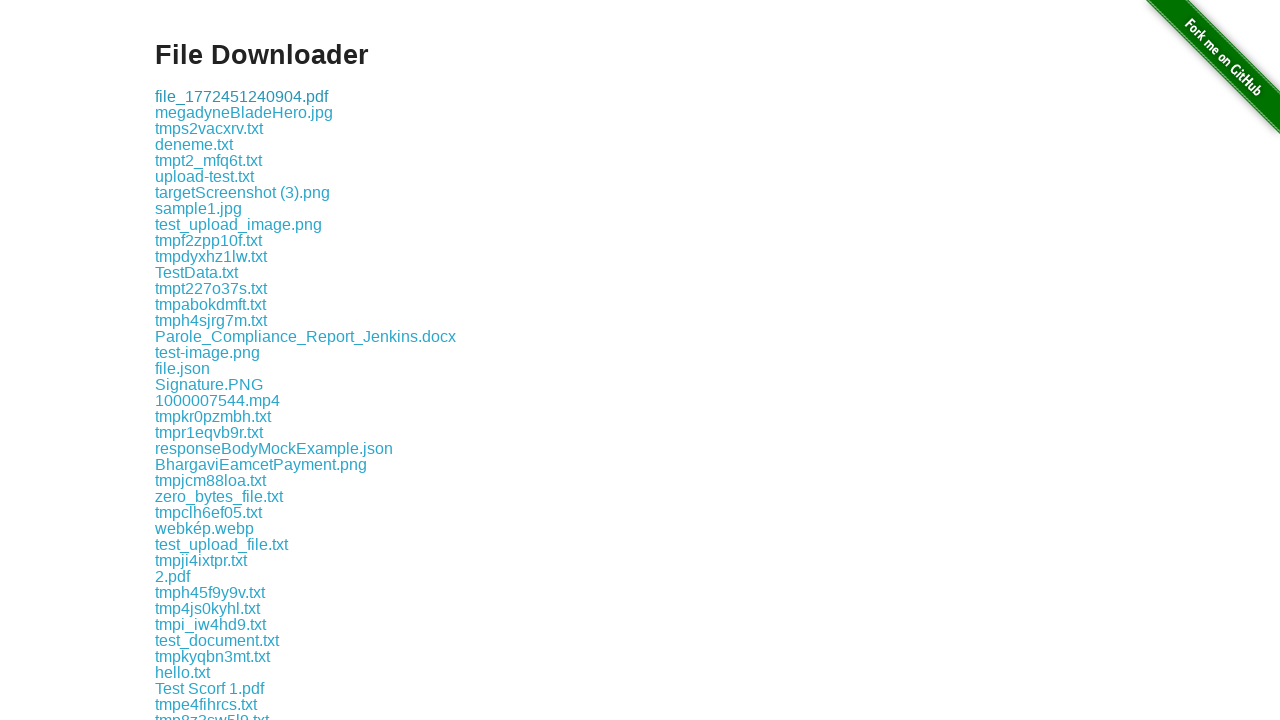

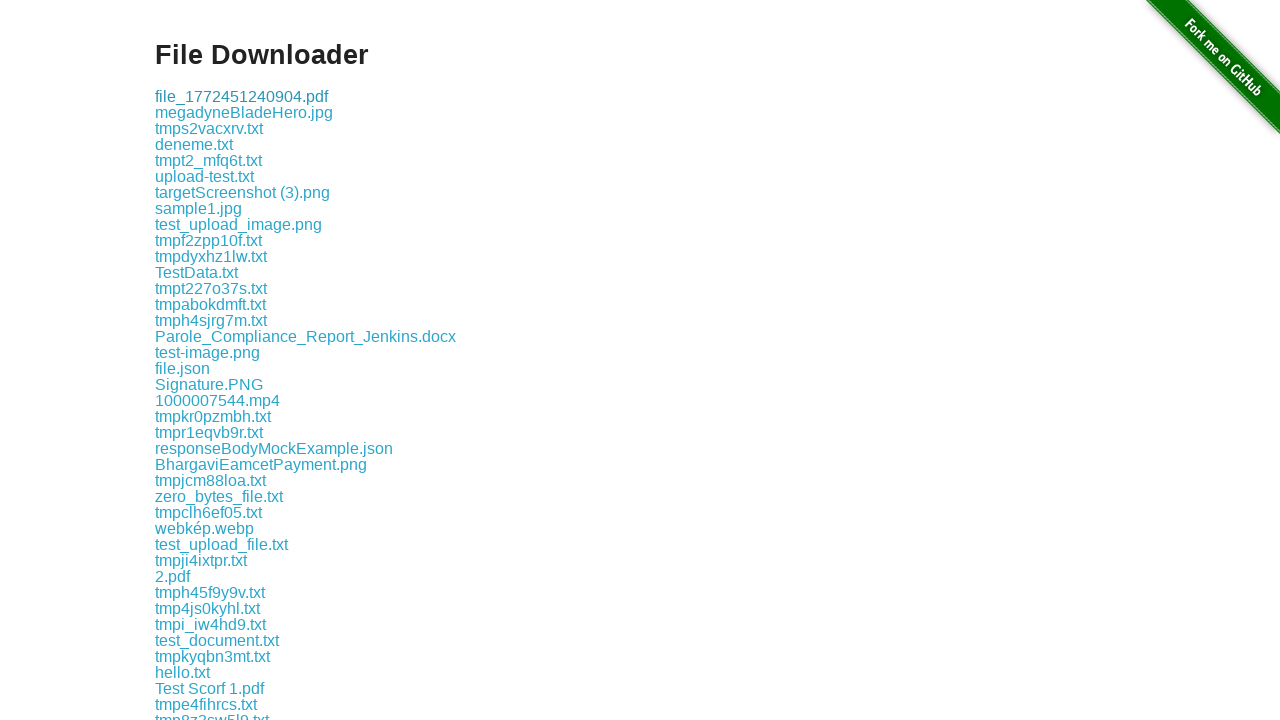